Tests explicit wait for an element to become invisible by clicking a button and waiting for the loading icon to disappear

Starting URL: https://automationfc.github.io/dynamic-loading/

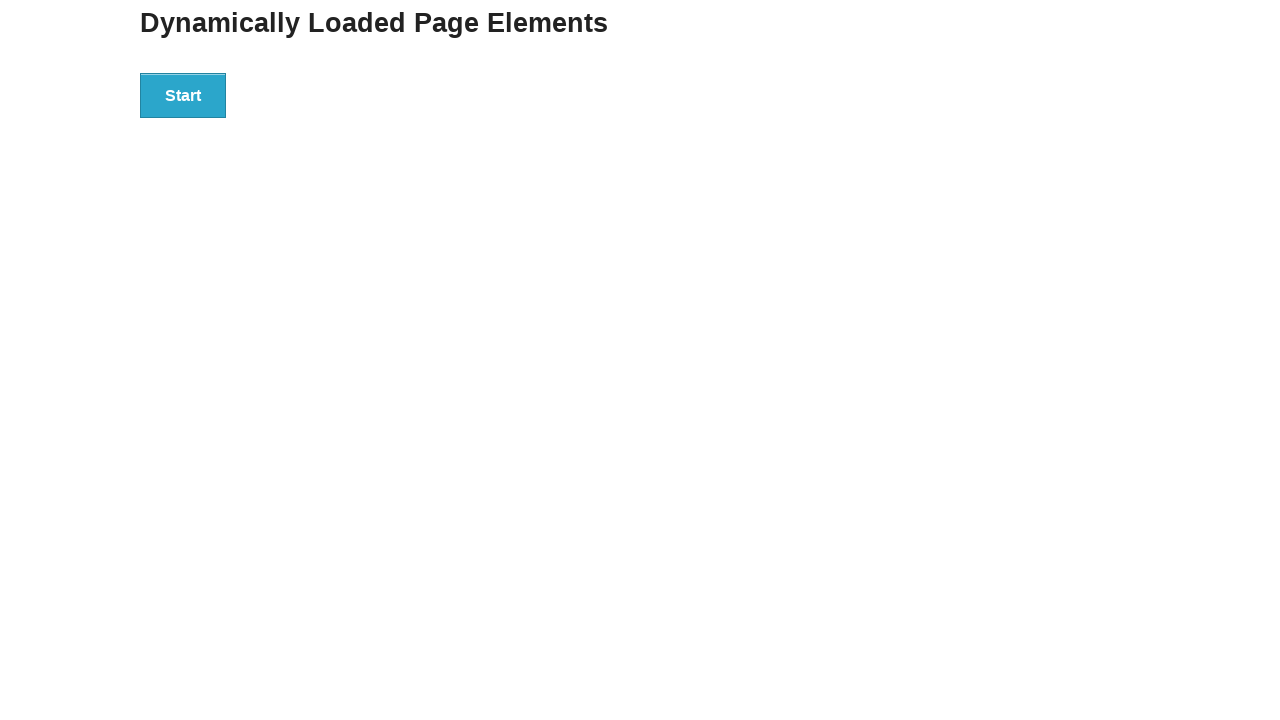

Navigated to dynamic loading test page
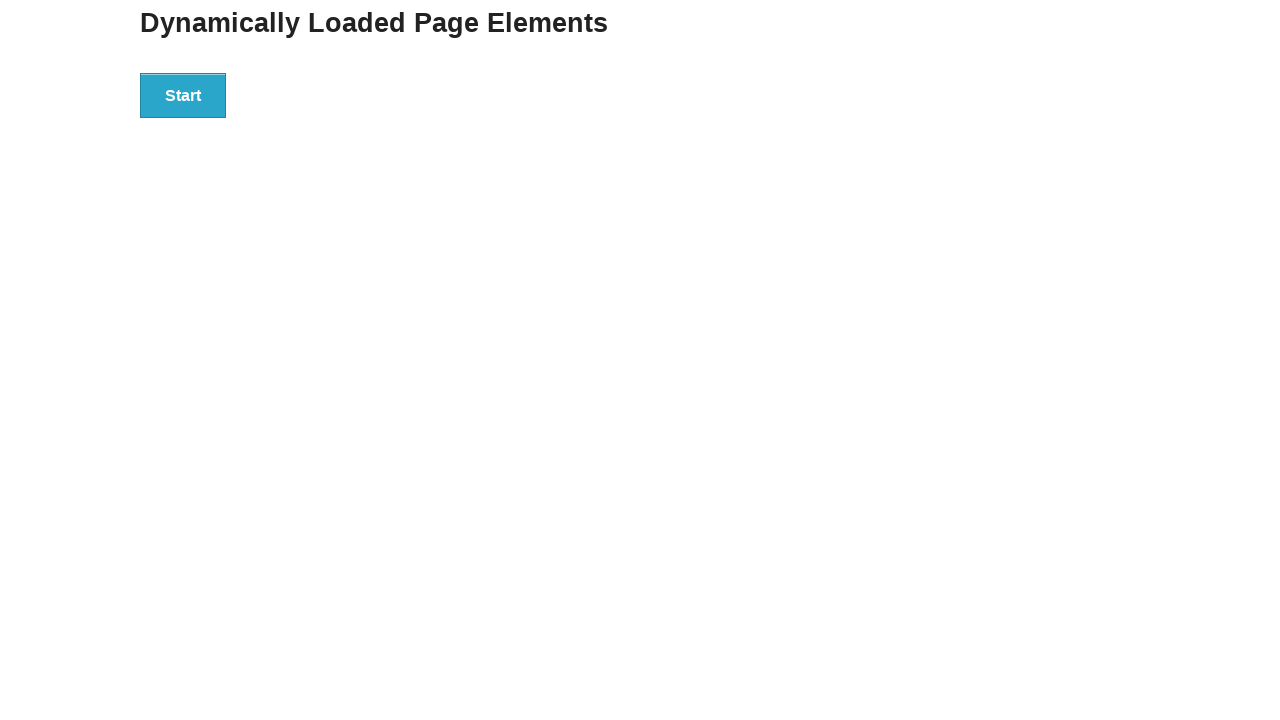

Clicked start button to trigger loading at (183, 95) on div#start>button
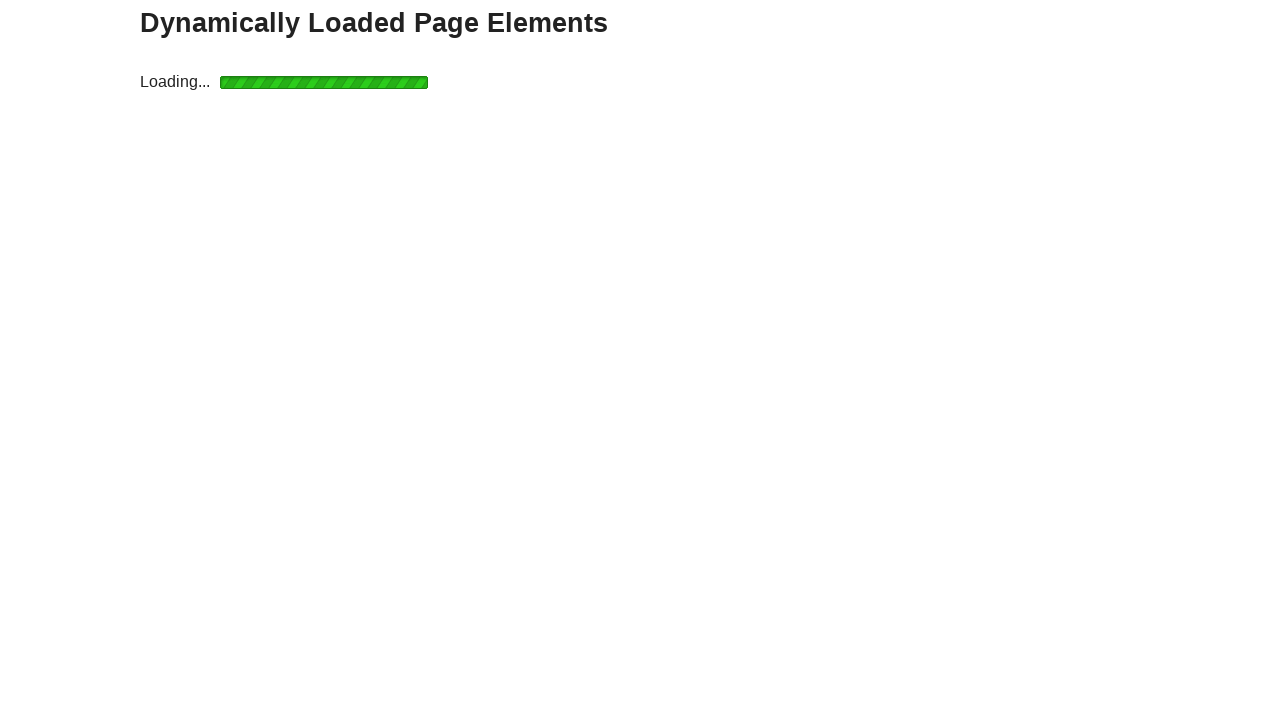

Loading icon became invisible after explicit wait
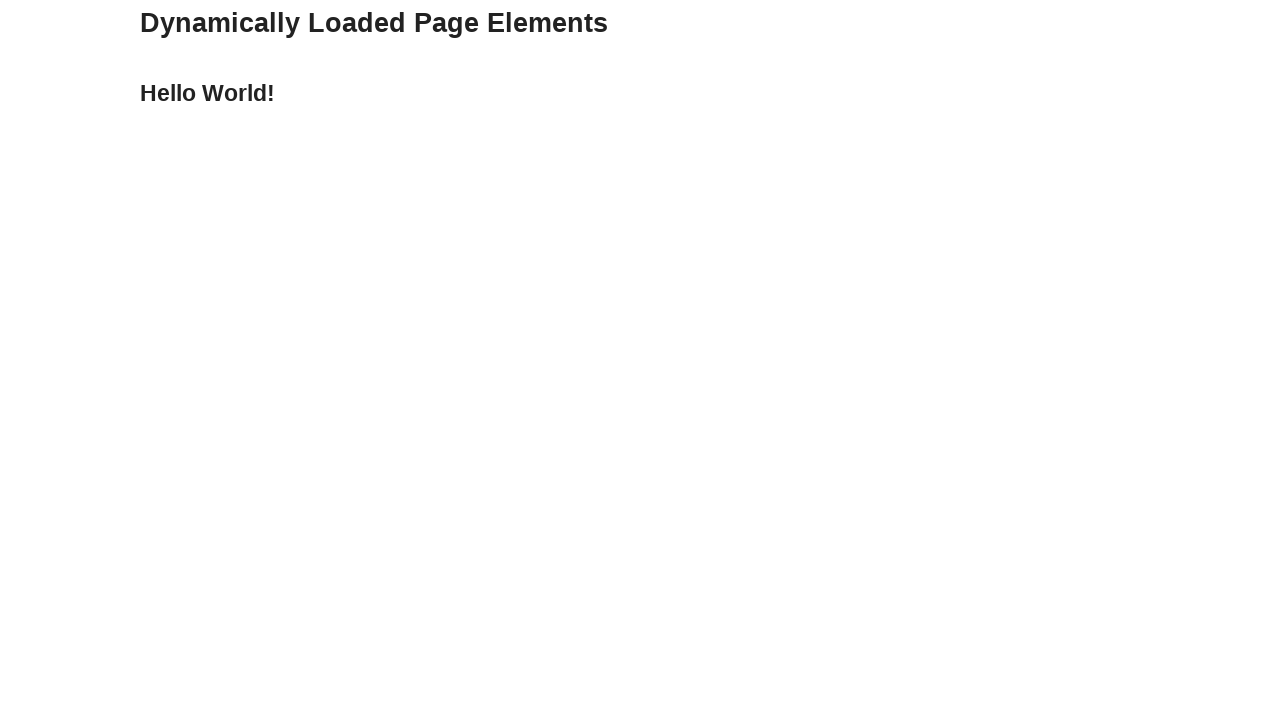

Verified finish text is visible
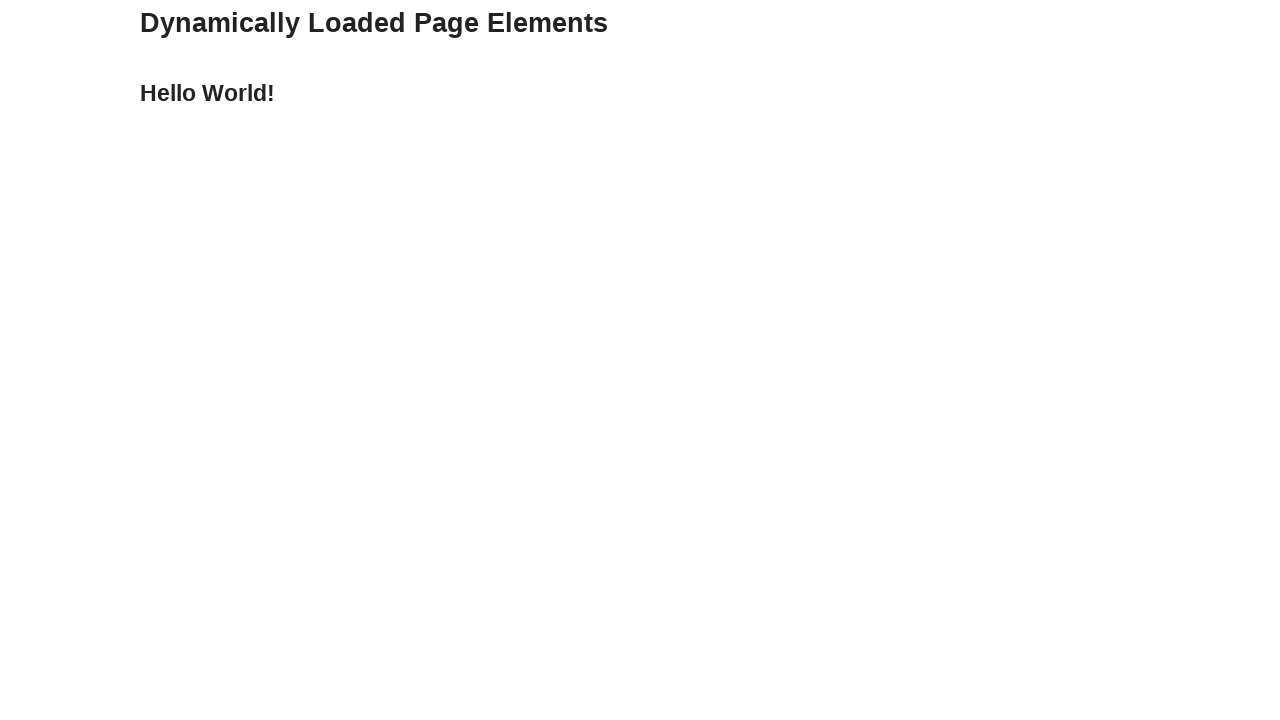

Retrieved finish text: 'Hello World!'
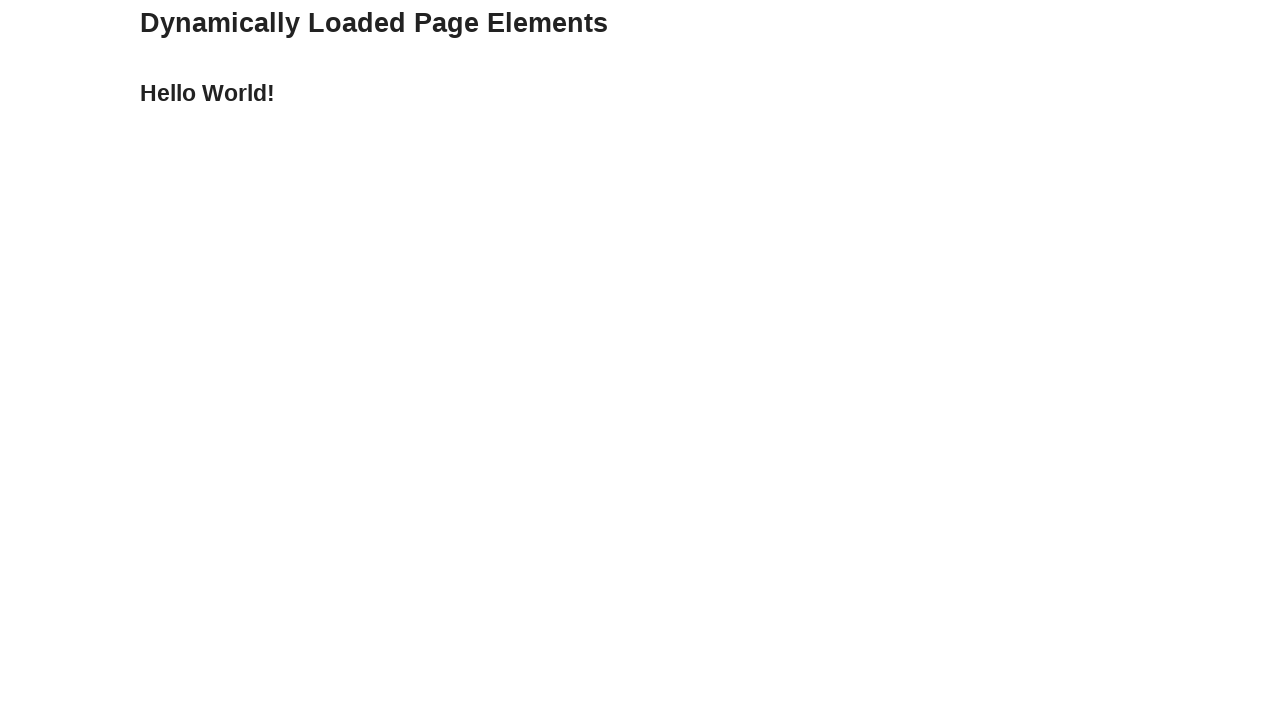

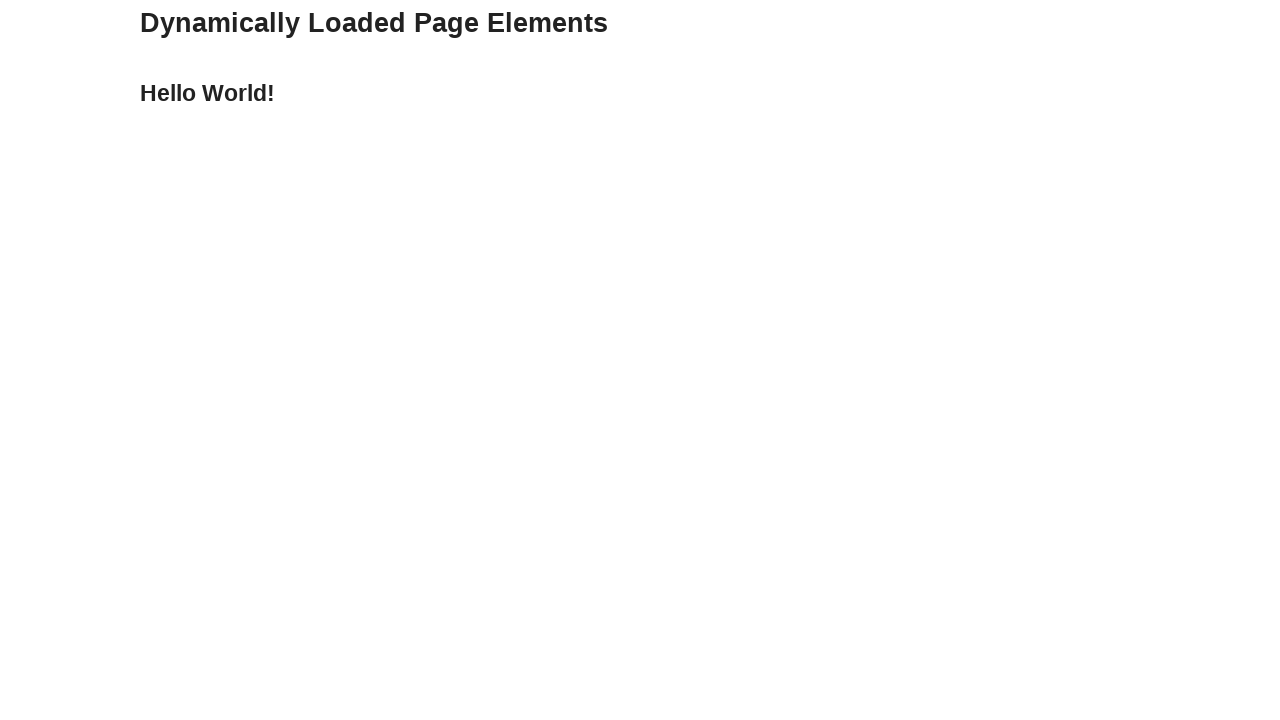